Tests that edits are cancelled when pressing Escape key

Starting URL: https://demo.playwright.dev/todomvc

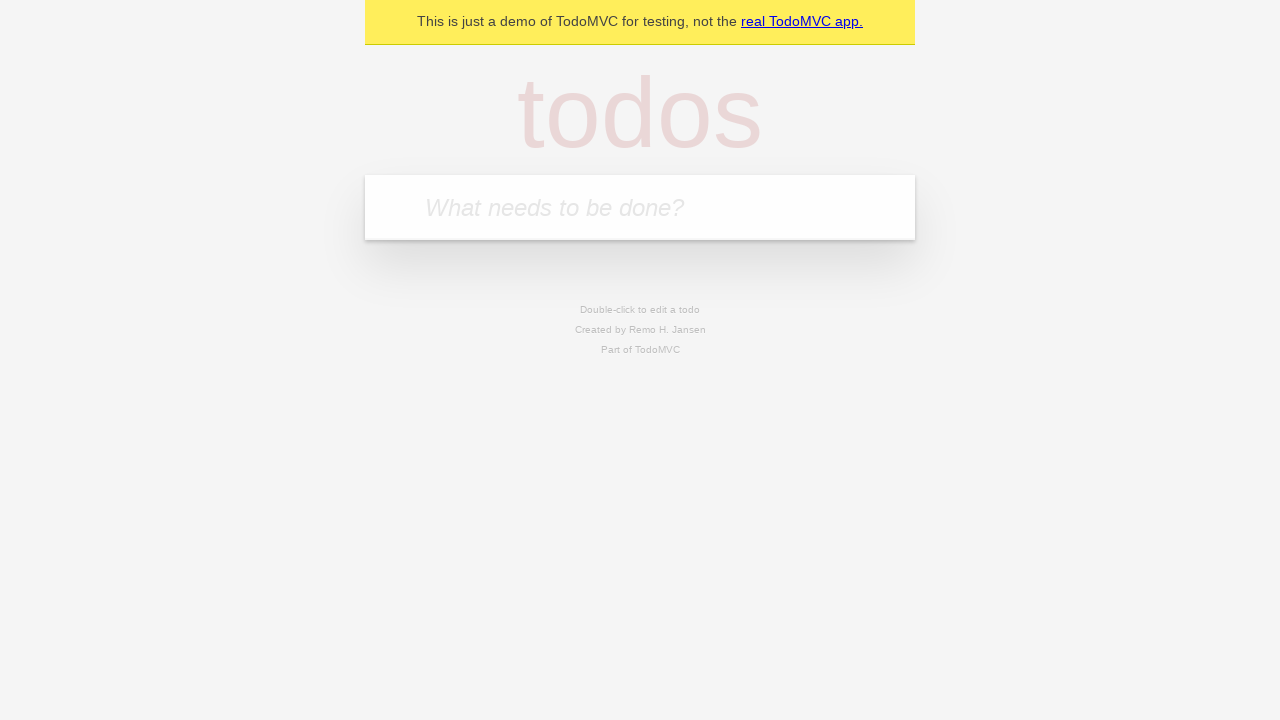

Filled todo input with 'buy some cheese' on internal:attr=[placeholder="What needs to be done?"i]
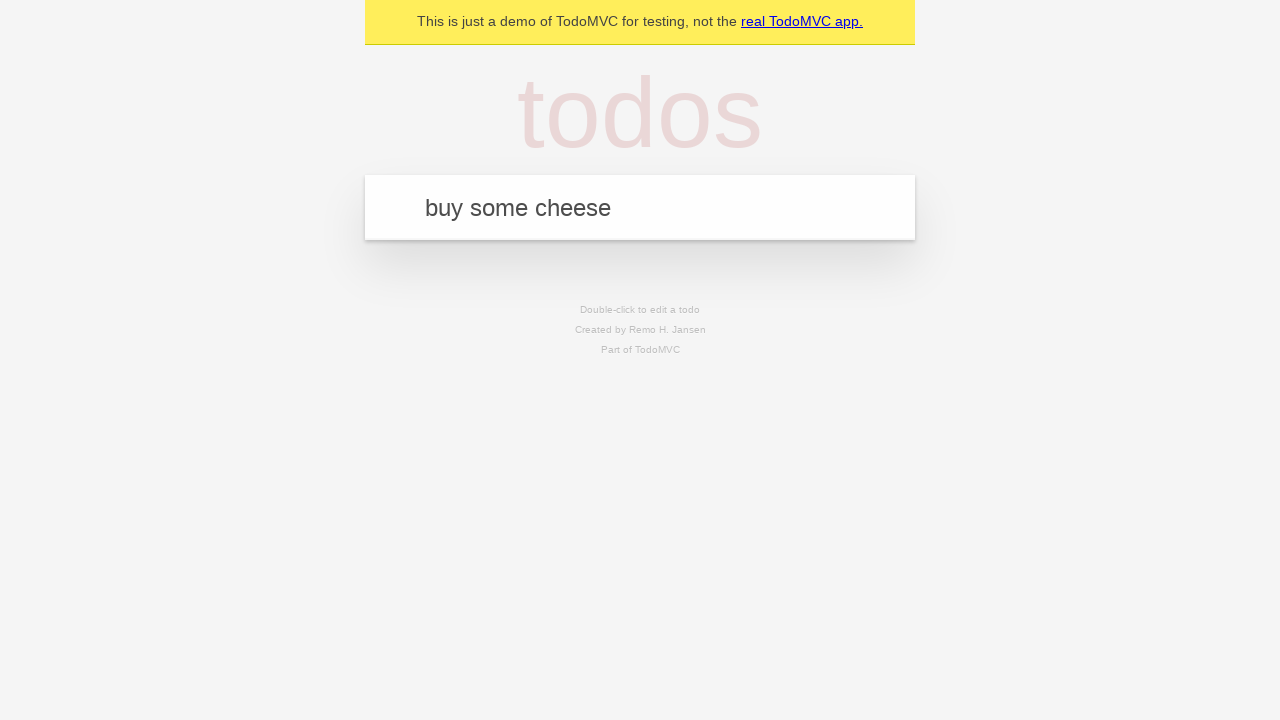

Pressed Enter to add first todo on internal:attr=[placeholder="What needs to be done?"i]
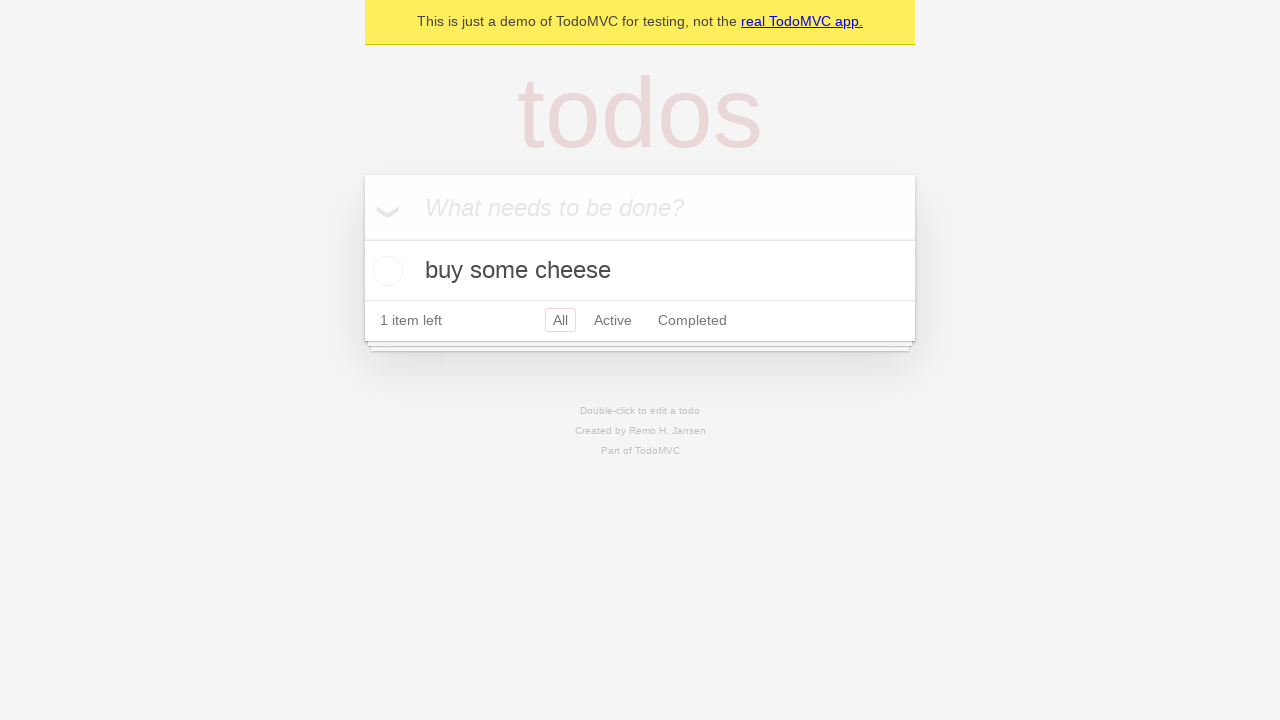

Filled todo input with 'feed the cat' on internal:attr=[placeholder="What needs to be done?"i]
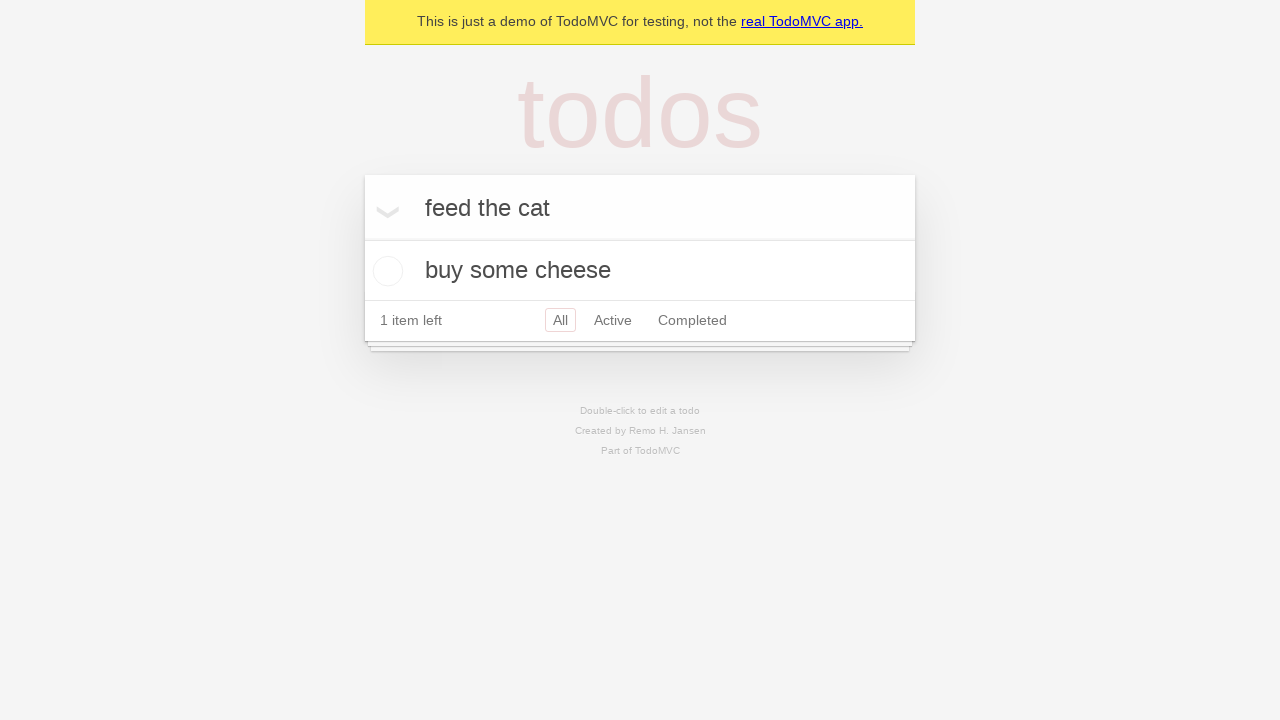

Pressed Enter to add second todo on internal:attr=[placeholder="What needs to be done?"i]
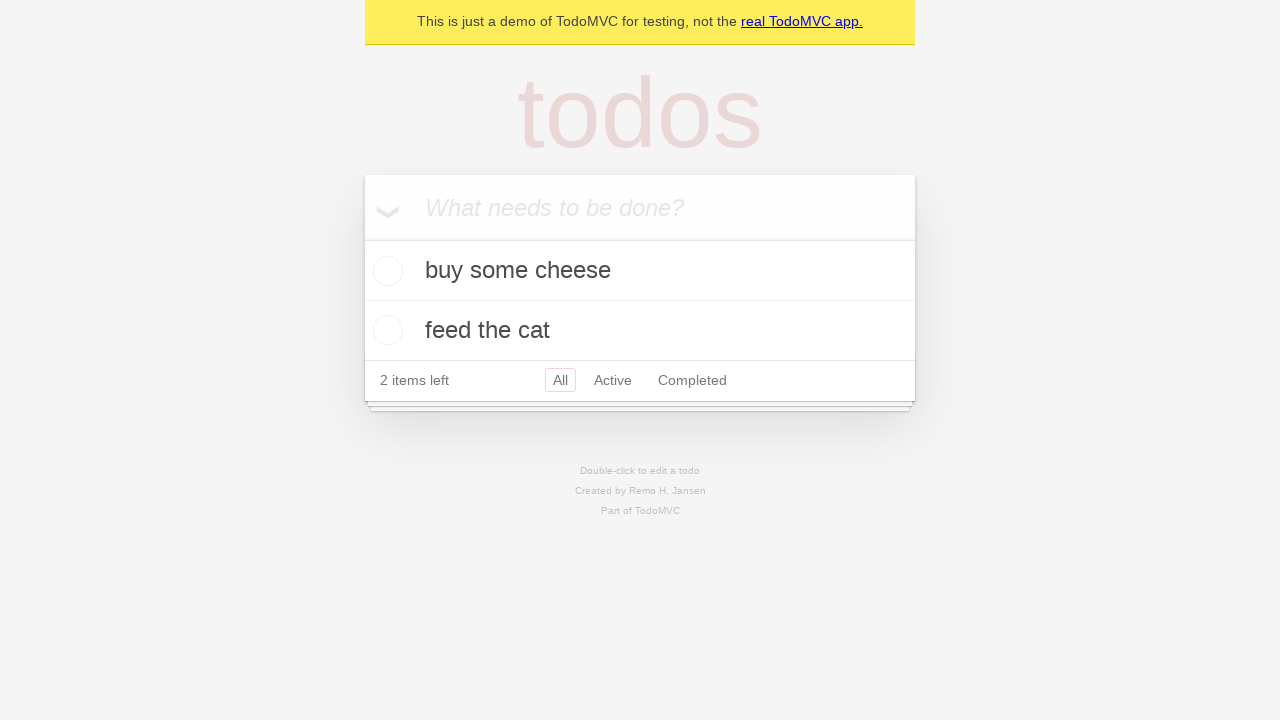

Filled todo input with 'book a doctors appointment' on internal:attr=[placeholder="What needs to be done?"i]
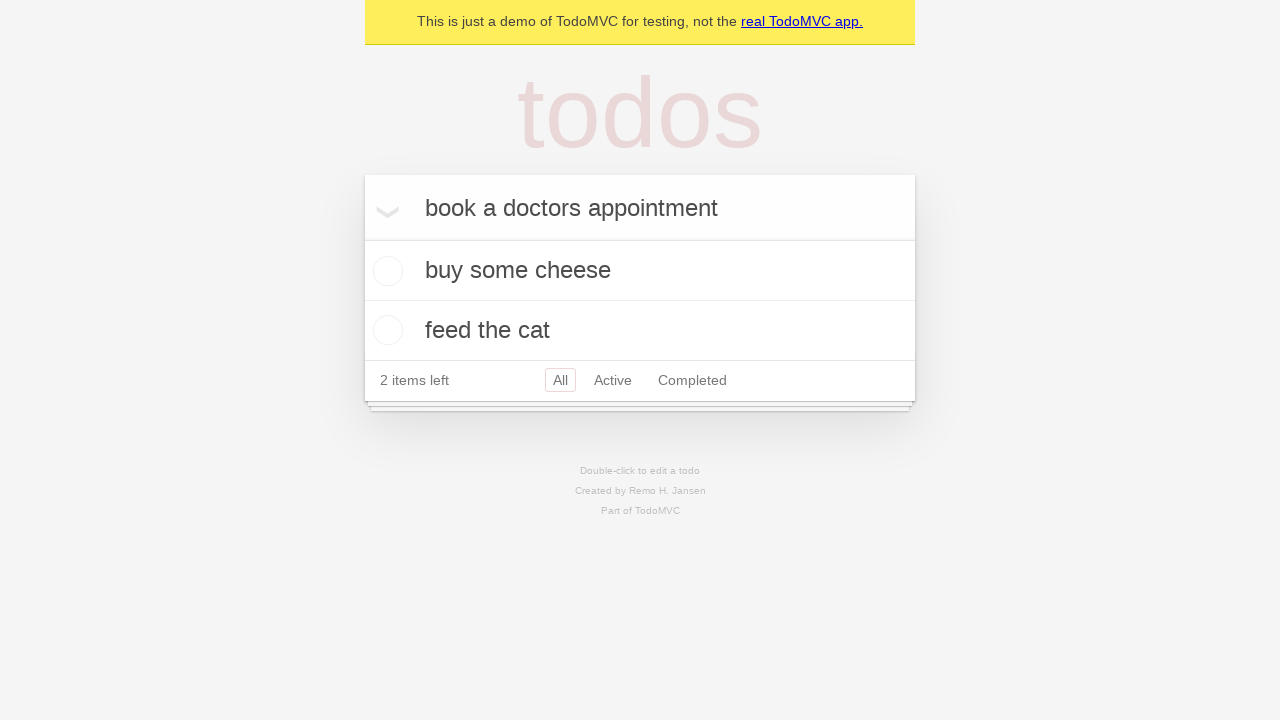

Pressed Enter to add third todo on internal:attr=[placeholder="What needs to be done?"i]
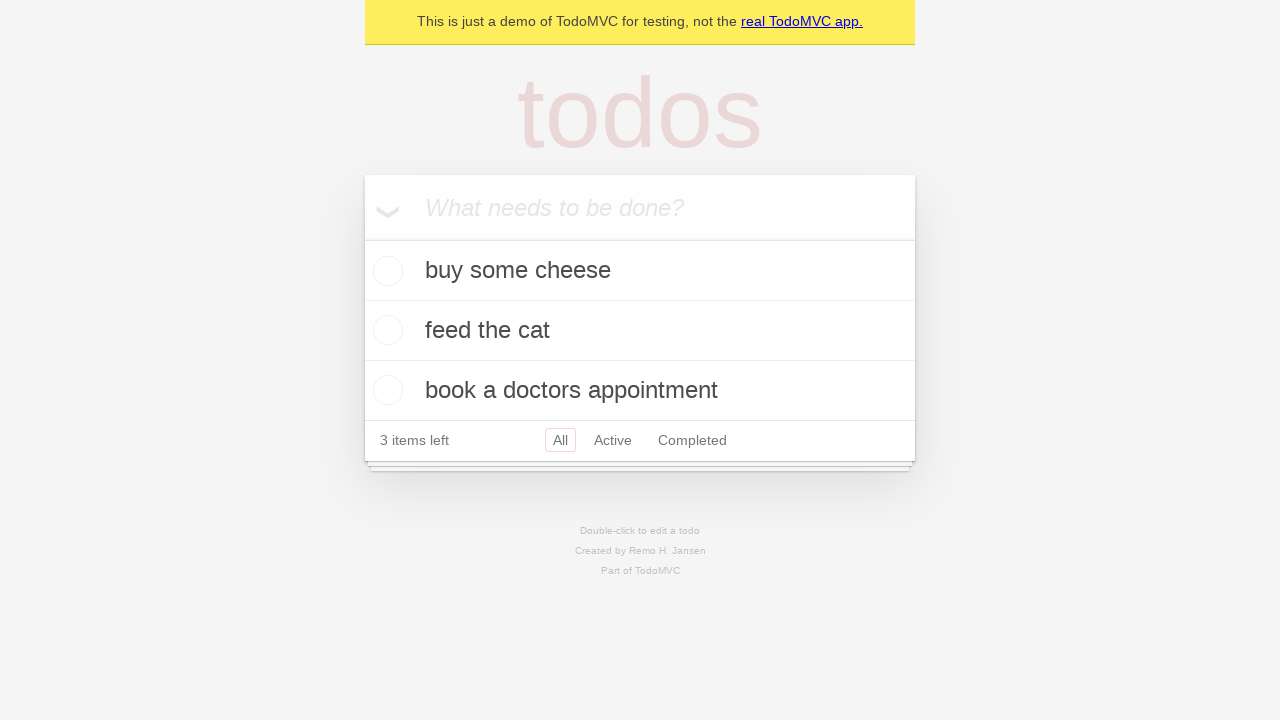

Double-clicked second todo to enter edit mode at (640, 331) on internal:testid=[data-testid="todo-item"s] >> nth=1
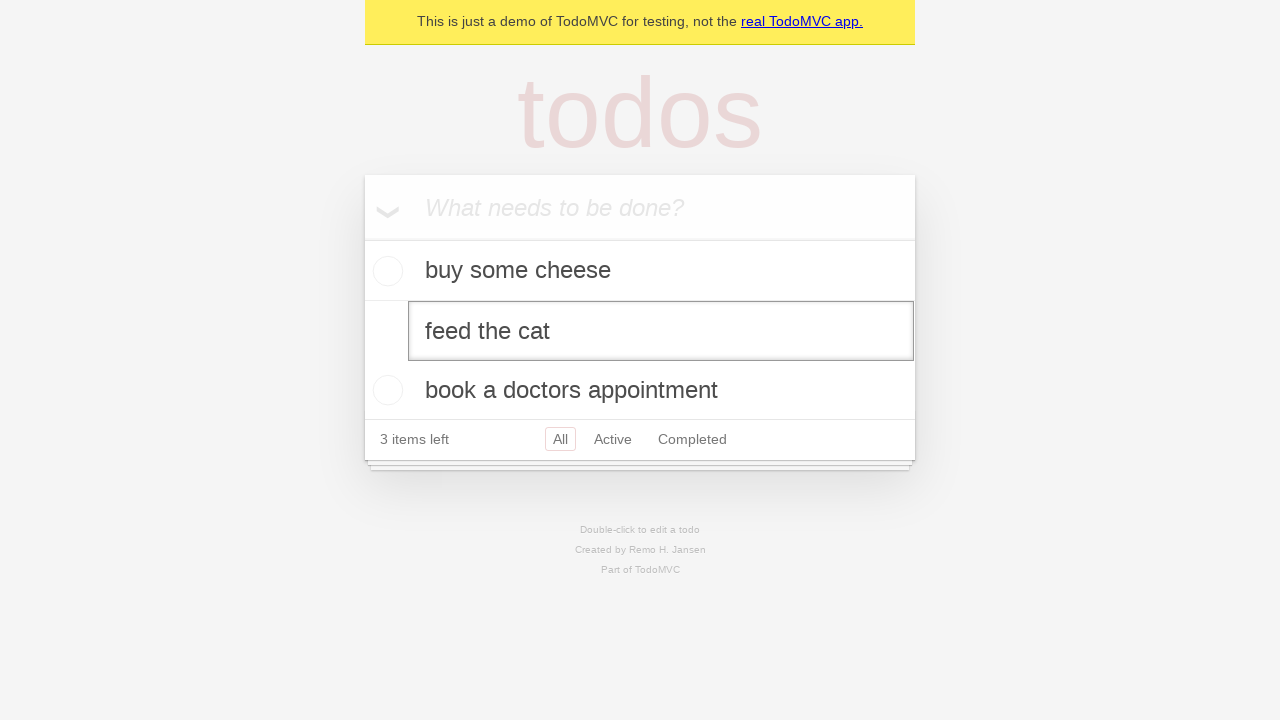

Filled edit field with 'buy some sausages' on internal:testid=[data-testid="todo-item"s] >> nth=1 >> internal:role=textbox[nam
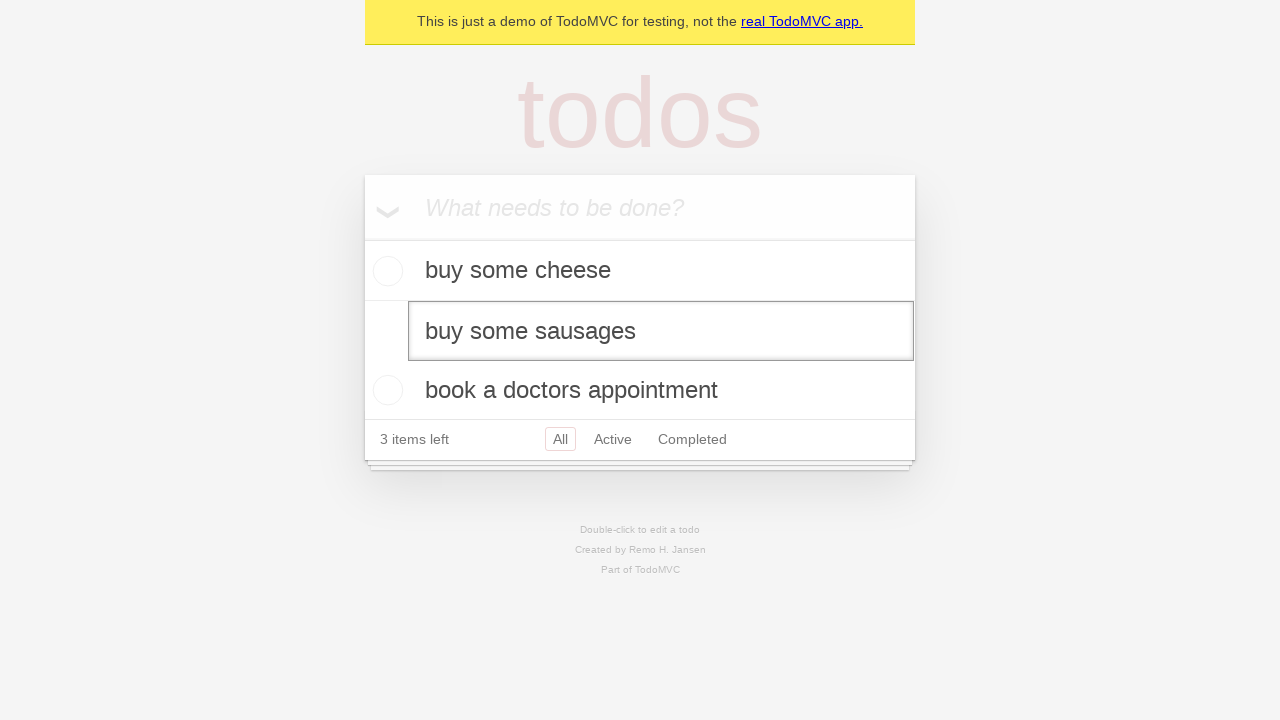

Pressed Escape to cancel edit on second todo on internal:testid=[data-testid="todo-item"s] >> nth=1 >> internal:role=textbox[nam
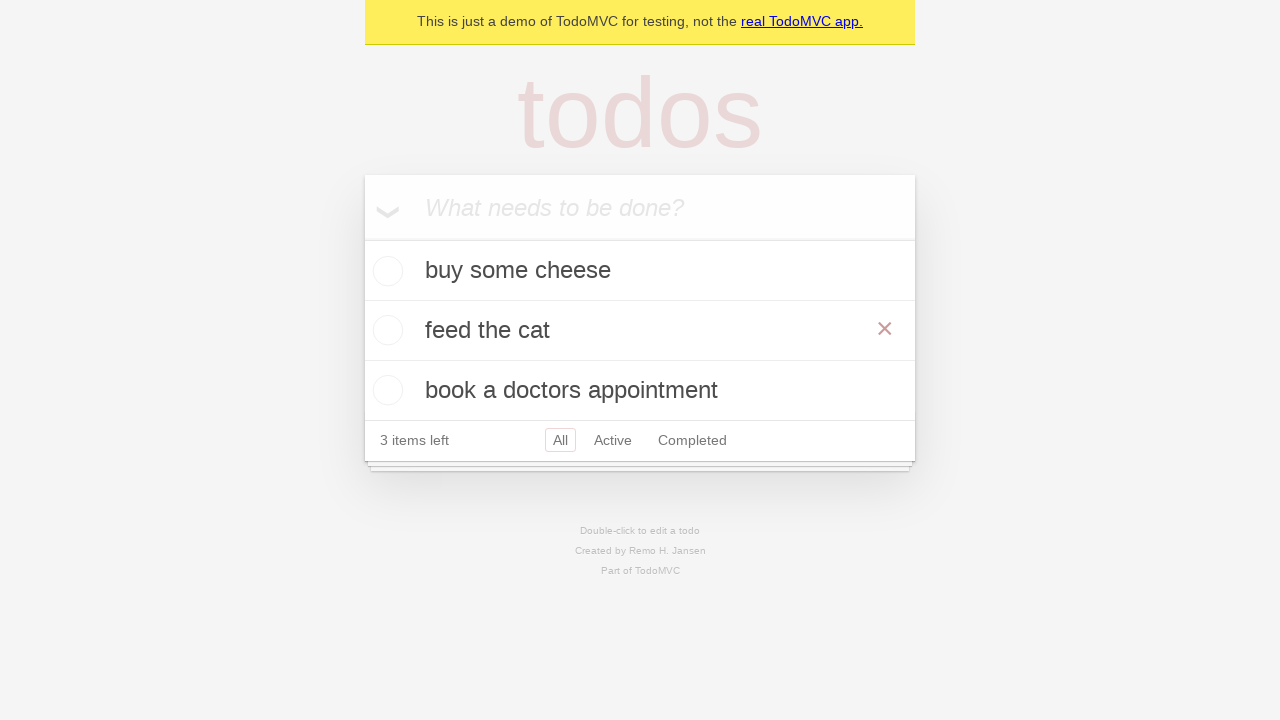

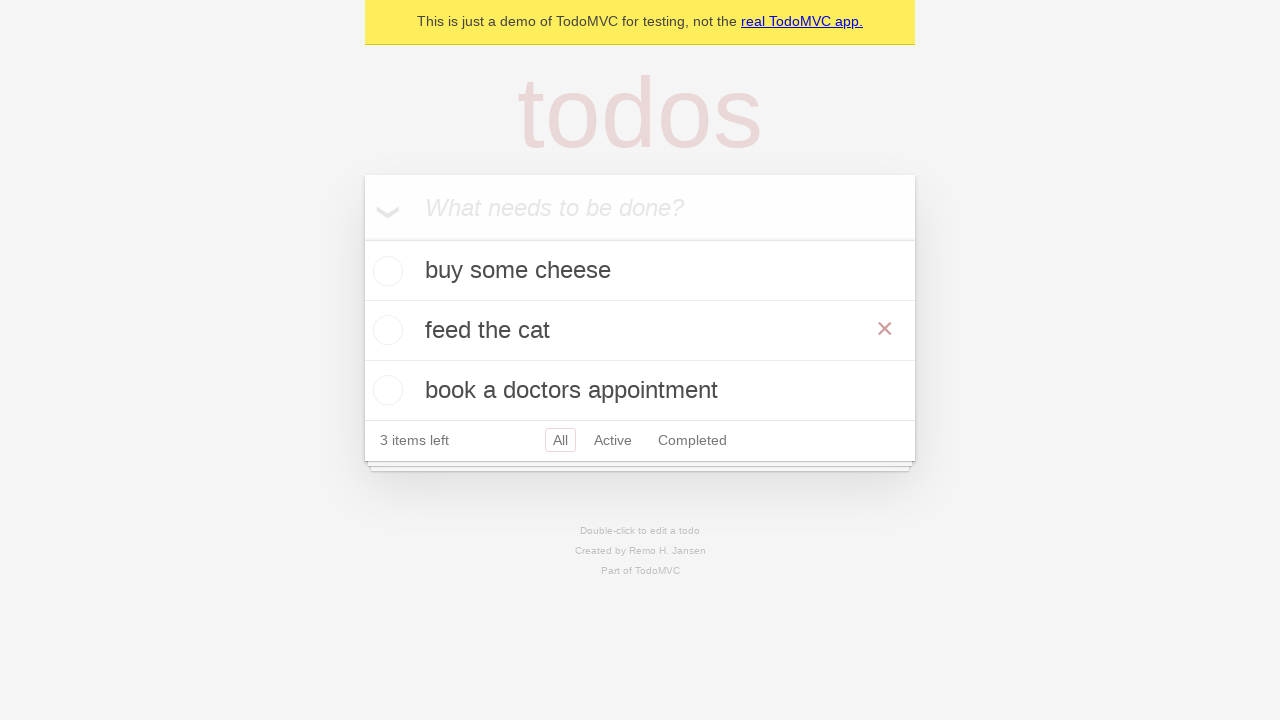